Tests dropdown functionality by navigating to the dropdown page and selecting Option 1 from the dropdown field

Starting URL: https://the-internet.herokuapp.com/

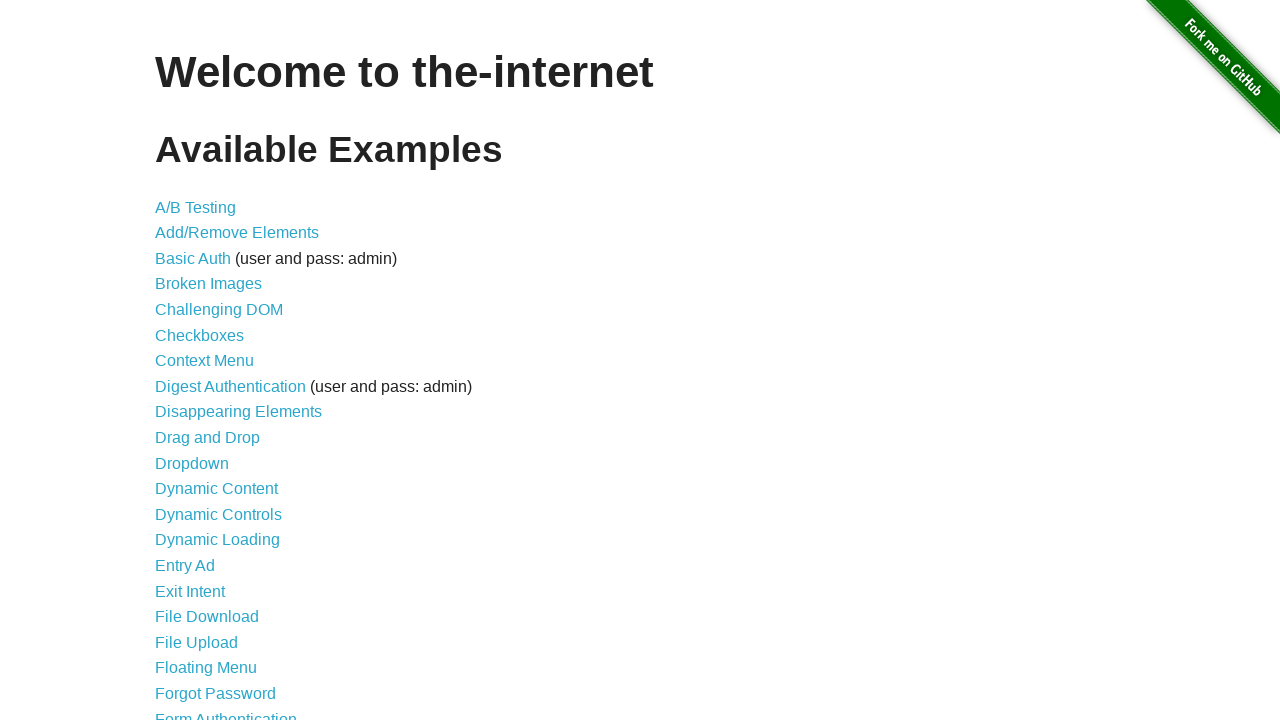

Clicked on Dropdown link from homepage at (192, 463) on a[href='/dropdown']
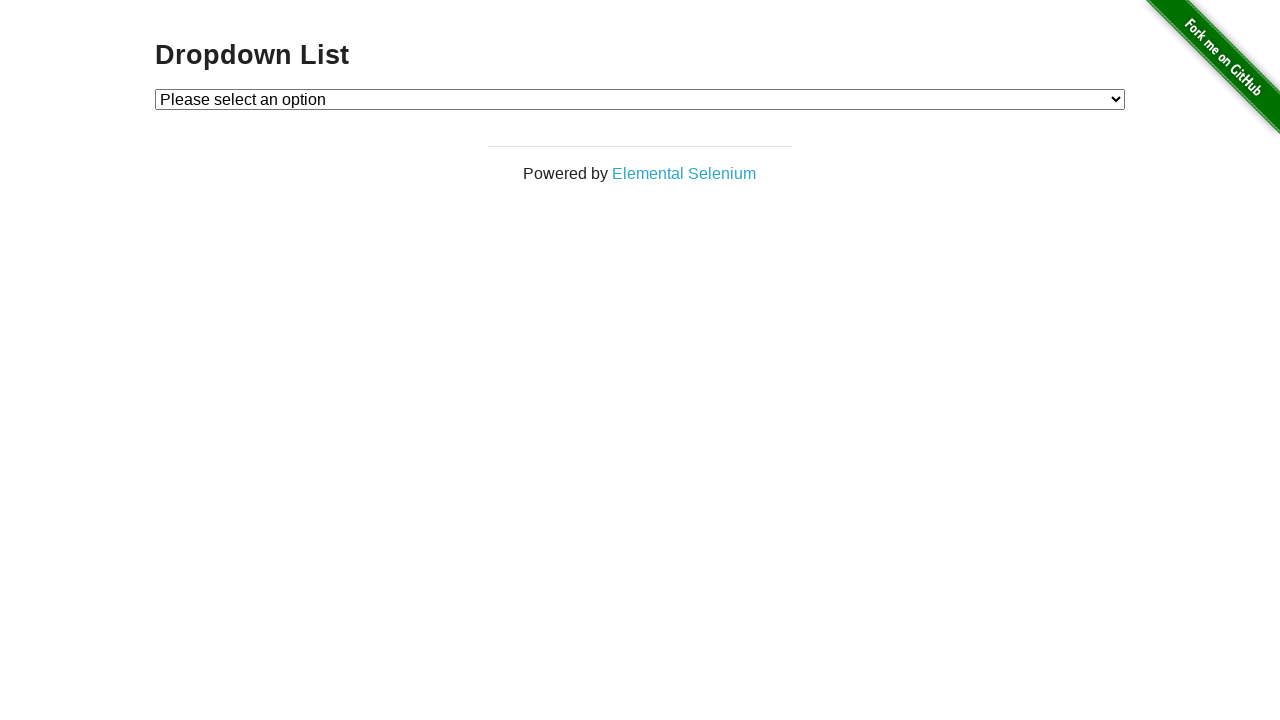

Dropdown page loaded and dropdown element is visible
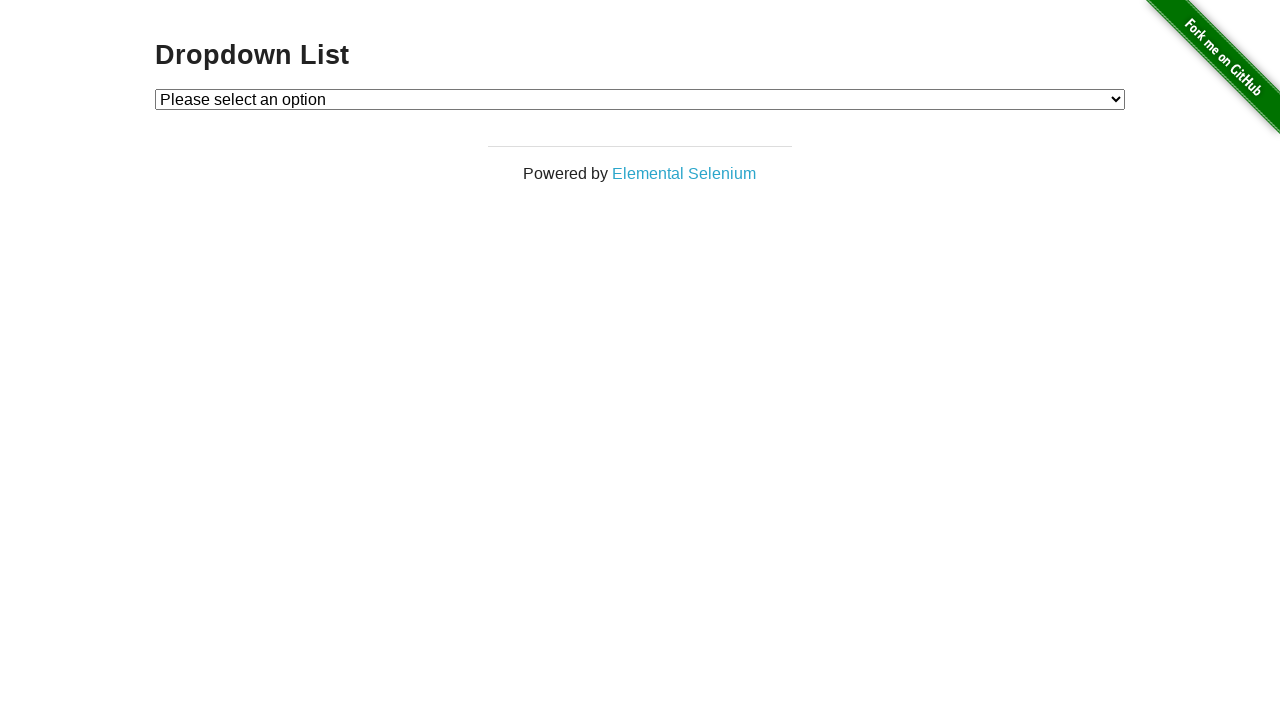

Selected Option 1 from the dropdown field on #dropdown
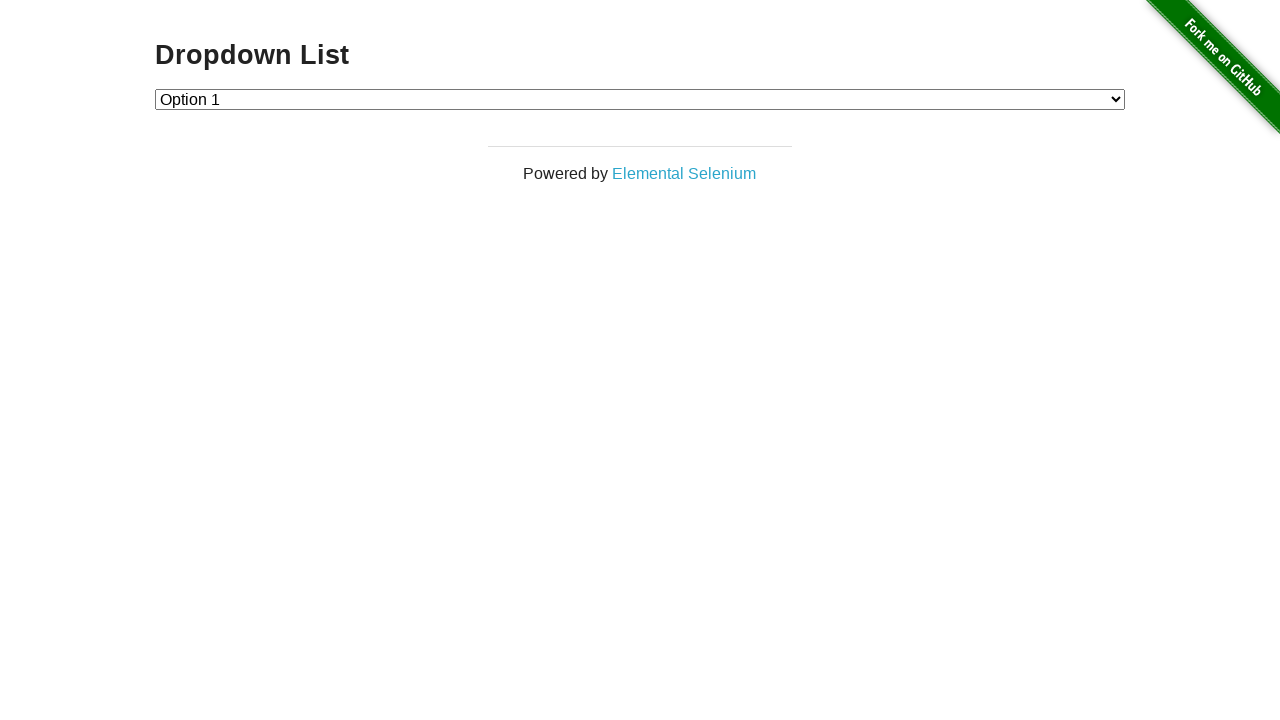

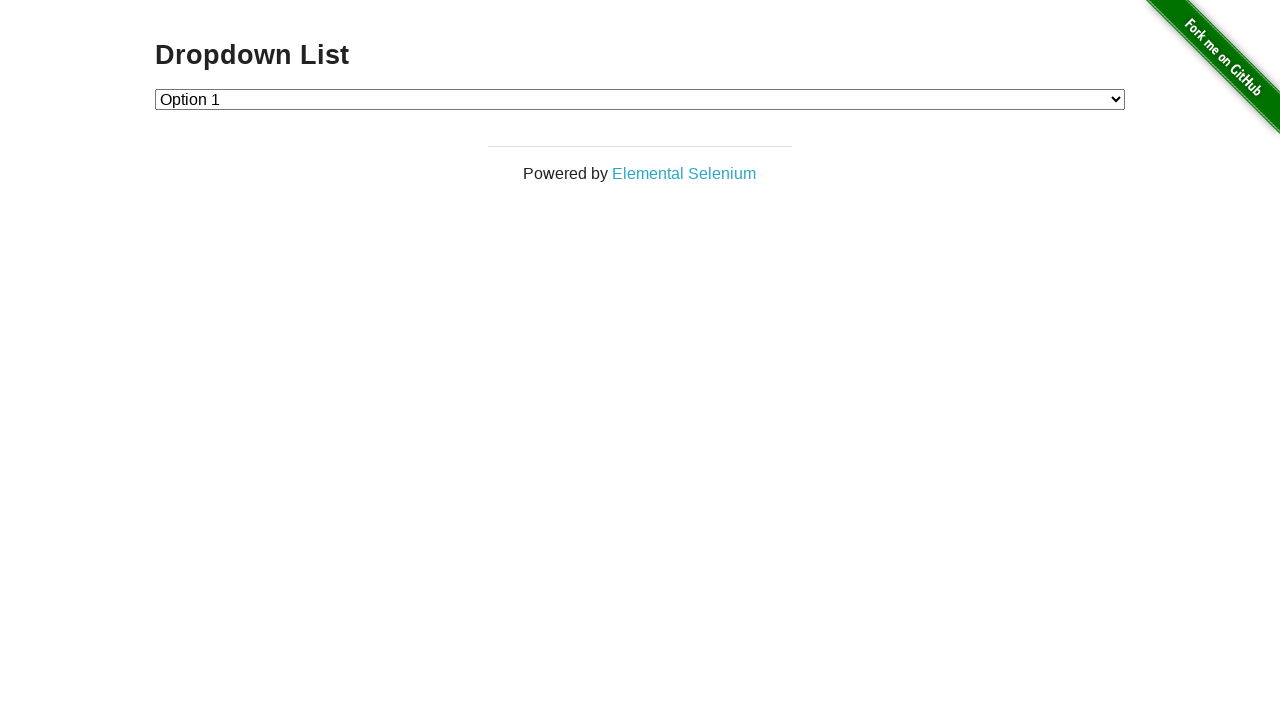